Tests dynamic loading functionality by clicking a start button to trigger content loading

Starting URL: https://the-internet.herokuapp.com/dynamic_loading/1

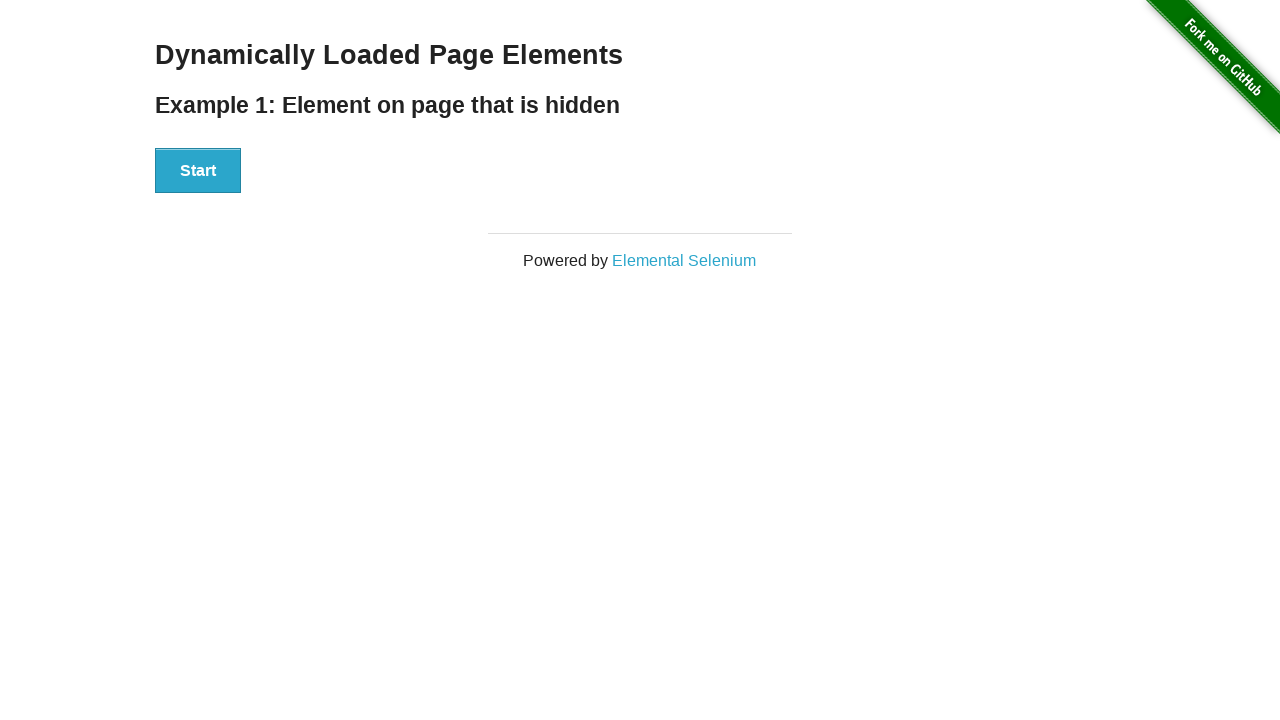

Clicked start button to trigger dynamic loading at (198, 171) on #start button
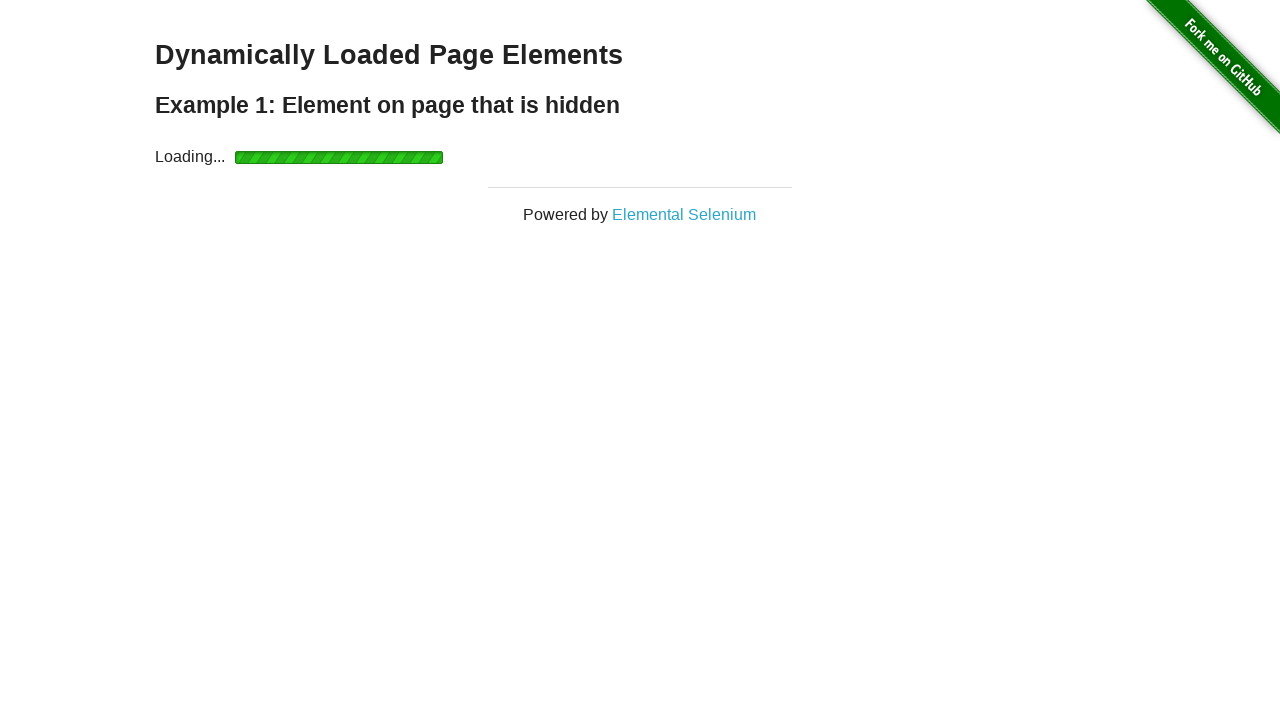

Dynamically loaded content appeared
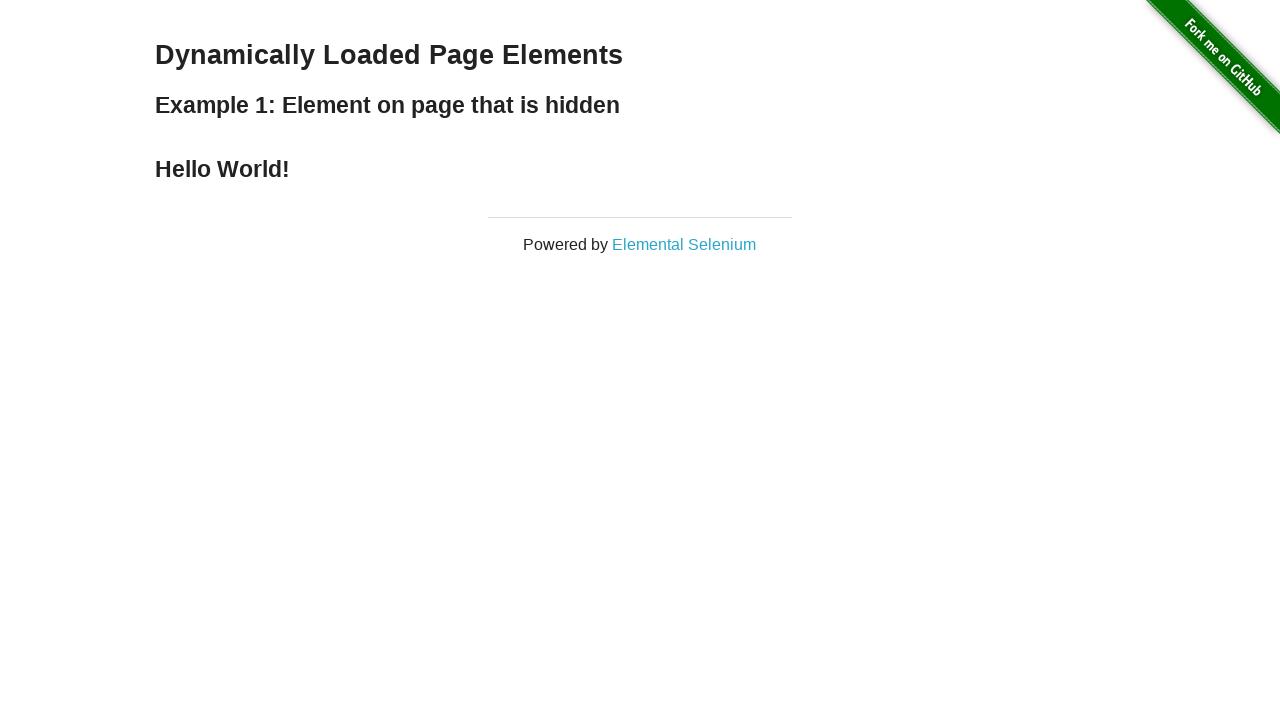

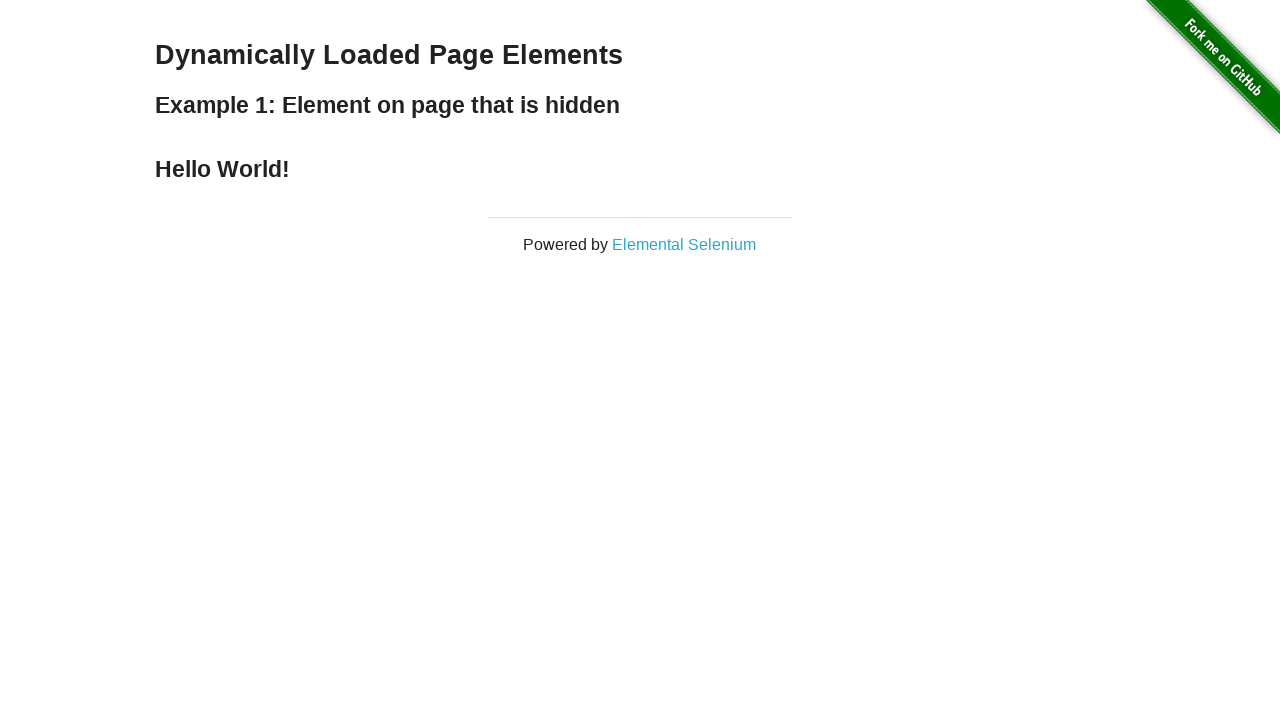